Tests interaction with nested iframes by clicking to navigate to the nested iframe section and filling a text input inside the child iframe

Starting URL: https://demo.automationtesting.in/Frames.html

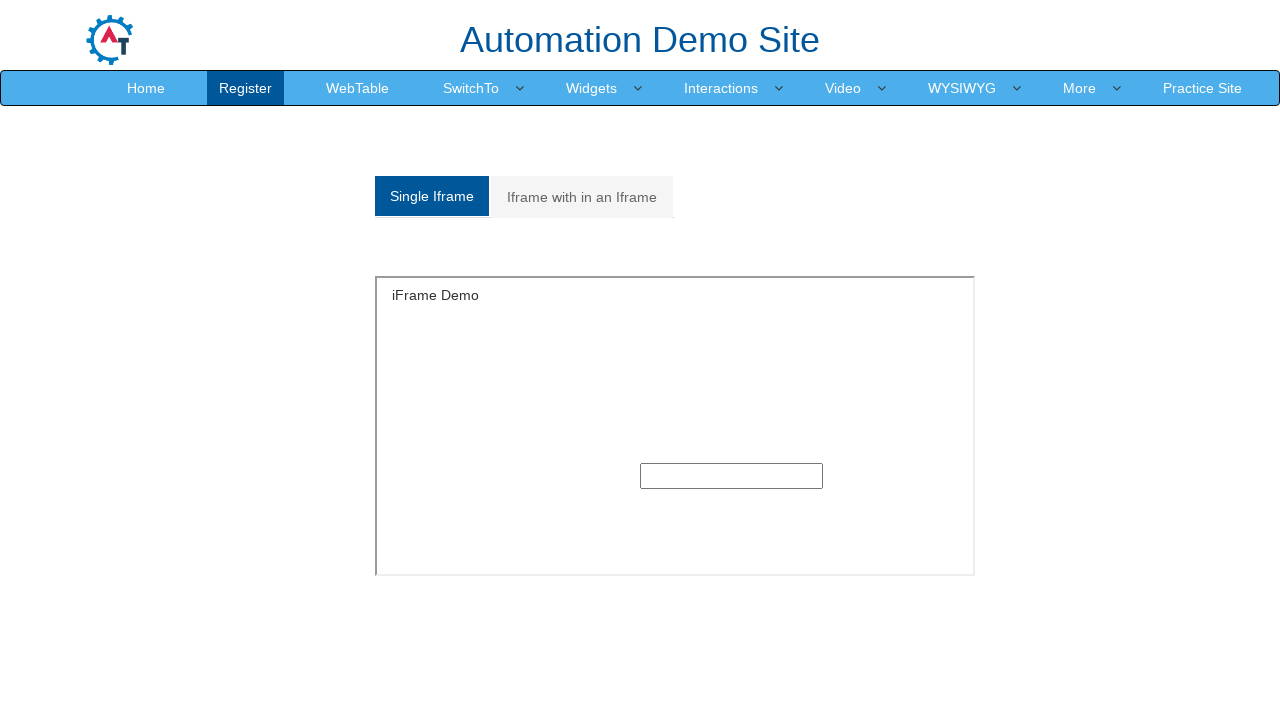

Clicked on 'Iframe with in an Iframe' tab to navigate to nested iframe section at (582, 197) on internal:text="Iframe with in an Iframe"s
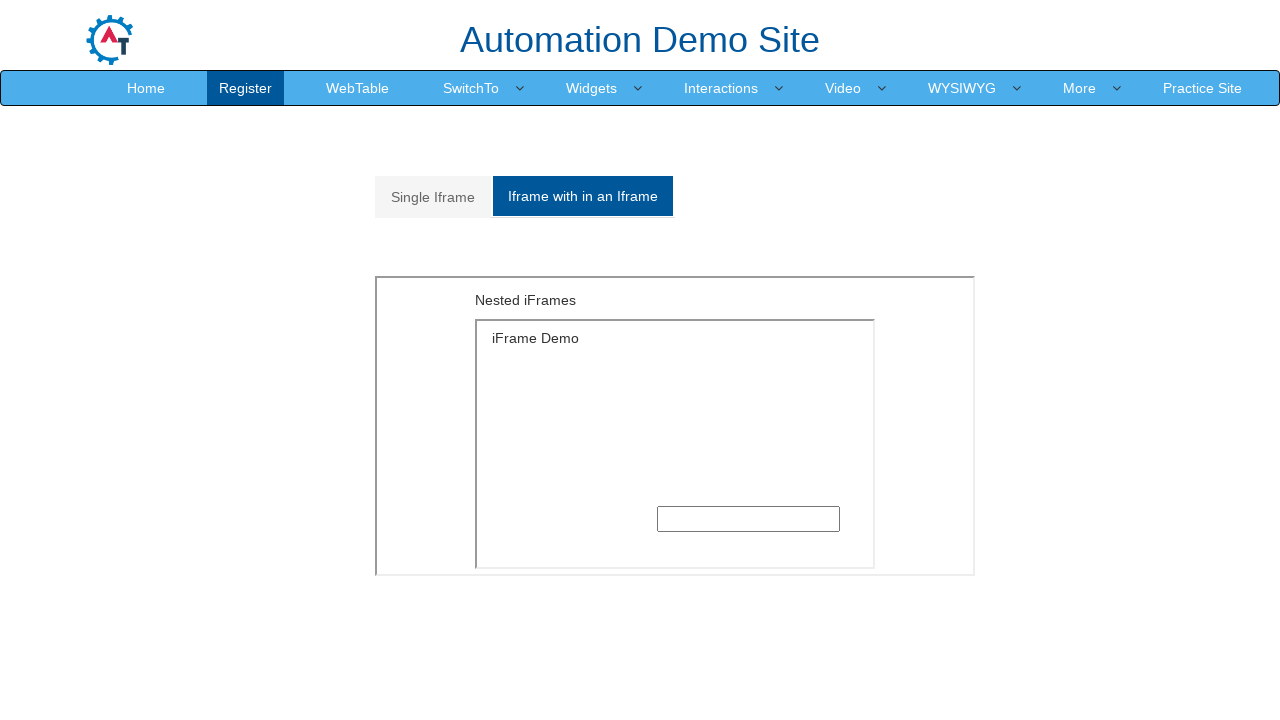

Located parent frame with URL https://demo.automationtesting.in/MultipleFrames.html
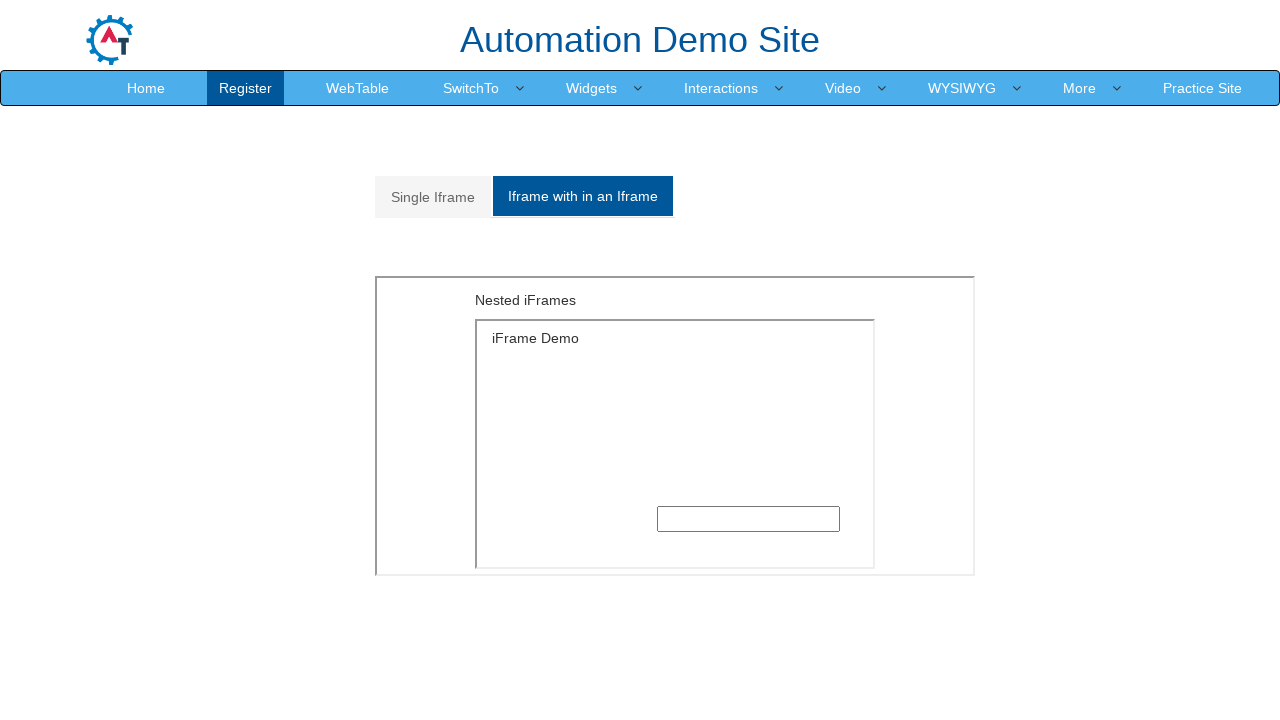

Located child frame with src='SingleFrame.html' inside parent frame
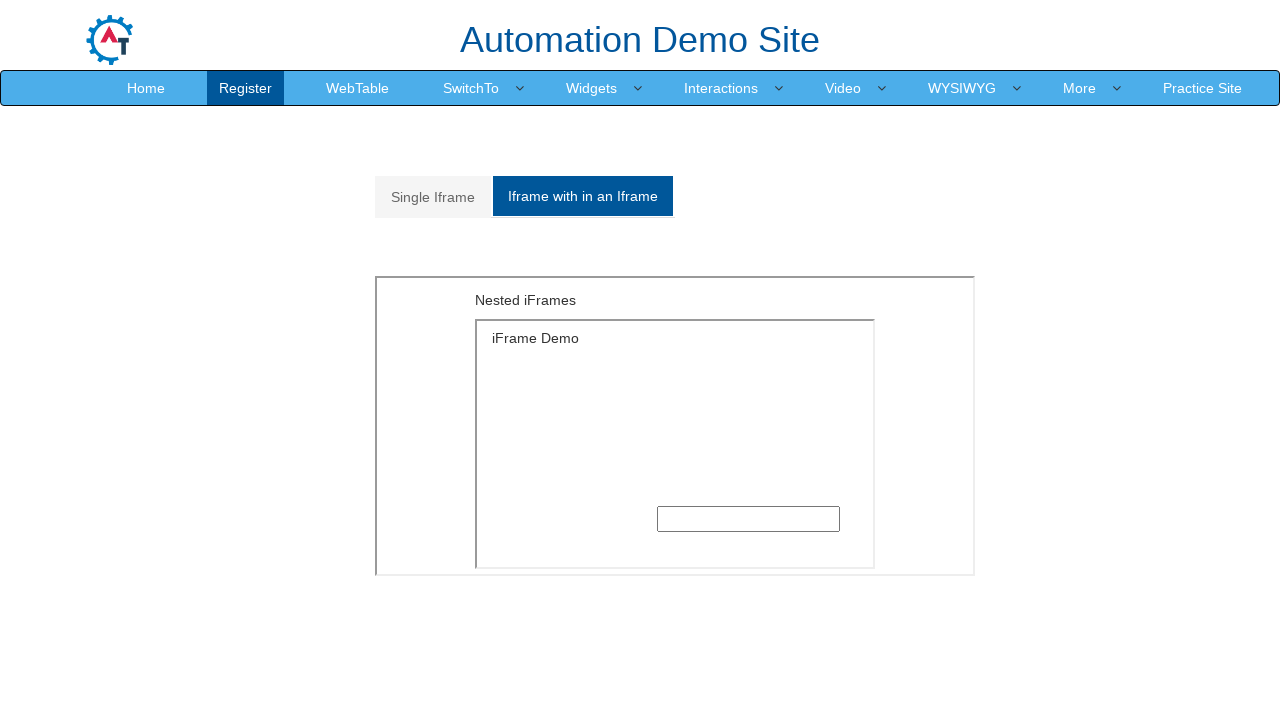

Filled text input inside nested iframe with 'Nested Iframe' on [src="SingleFrame.html"] >> internal:control=enter-frame >> [type="text"]
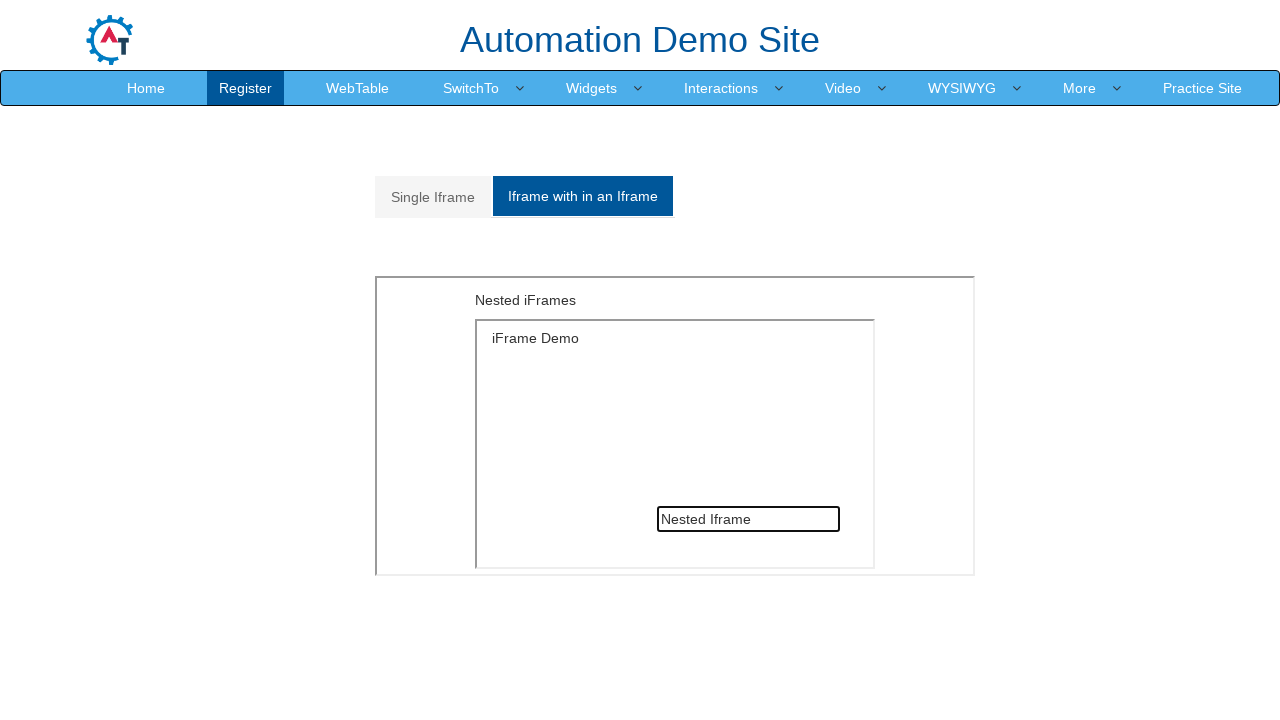

Waited 2000ms for action to complete
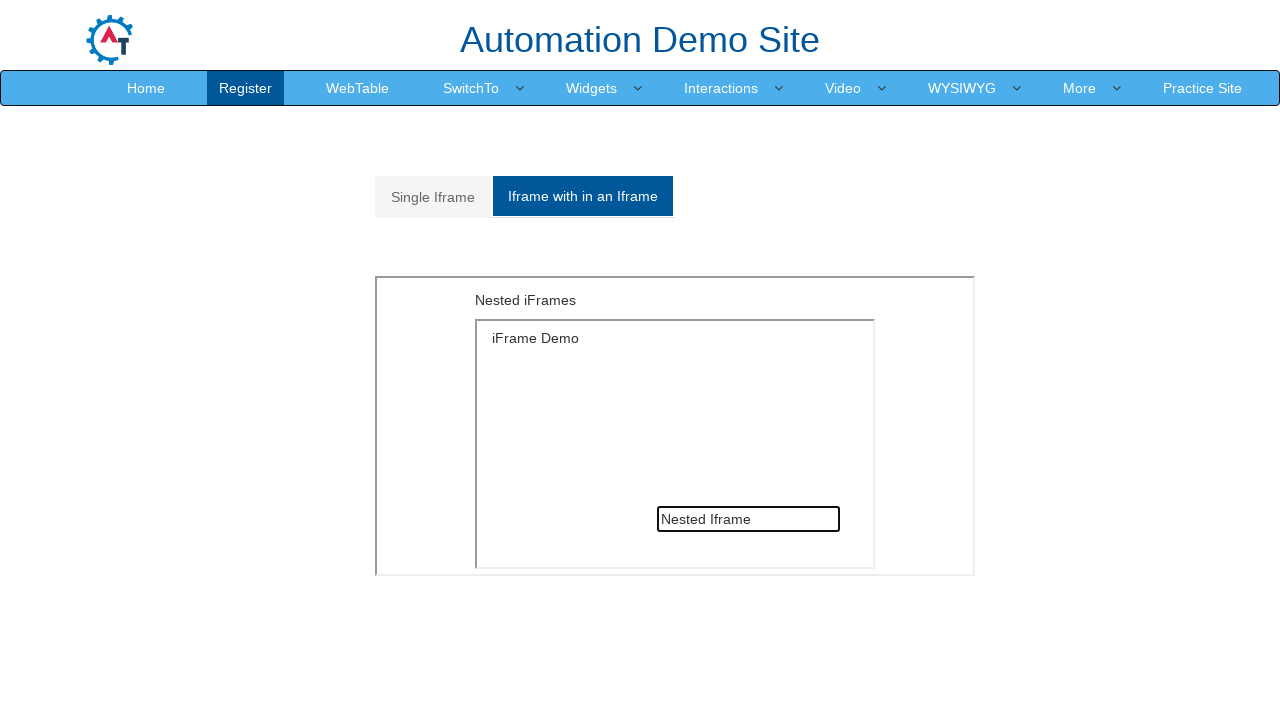

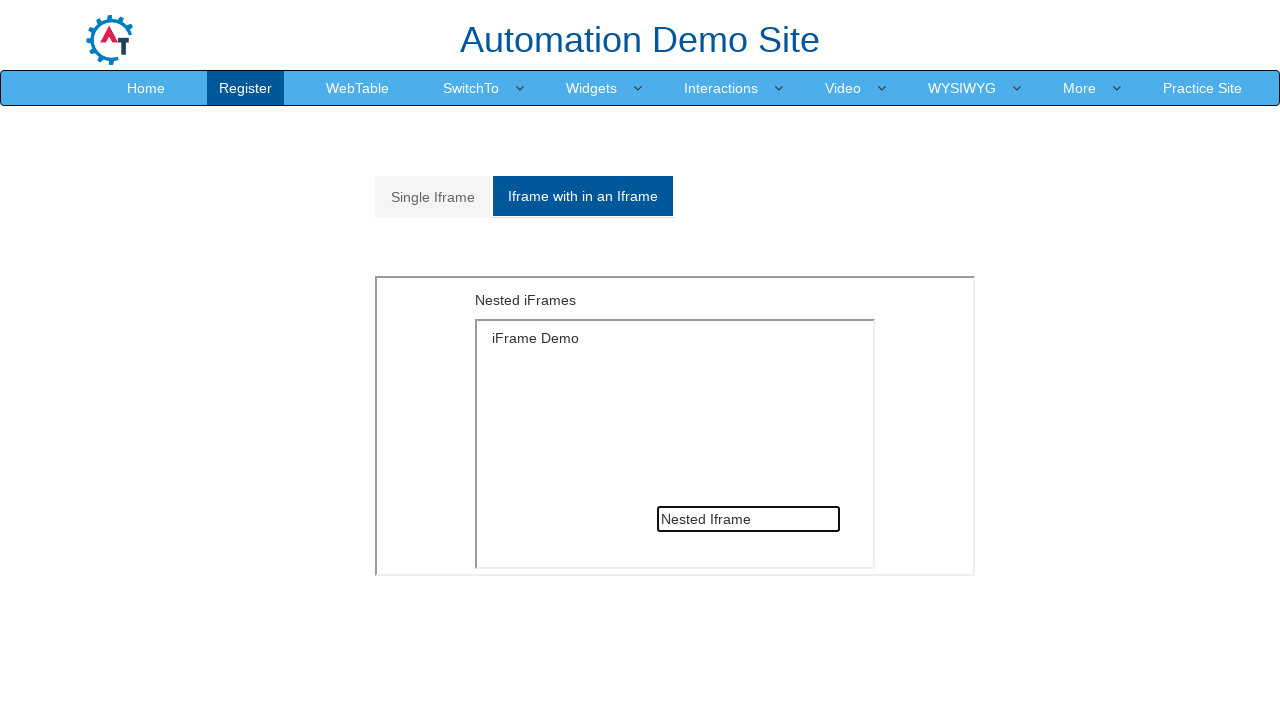